Tests Google signup page by clicking Help, Privacy, and Terms links to open them in new tabs, then switches between the tabs to verify they opened correctly

Starting URL: http://accounts.google.com/signup

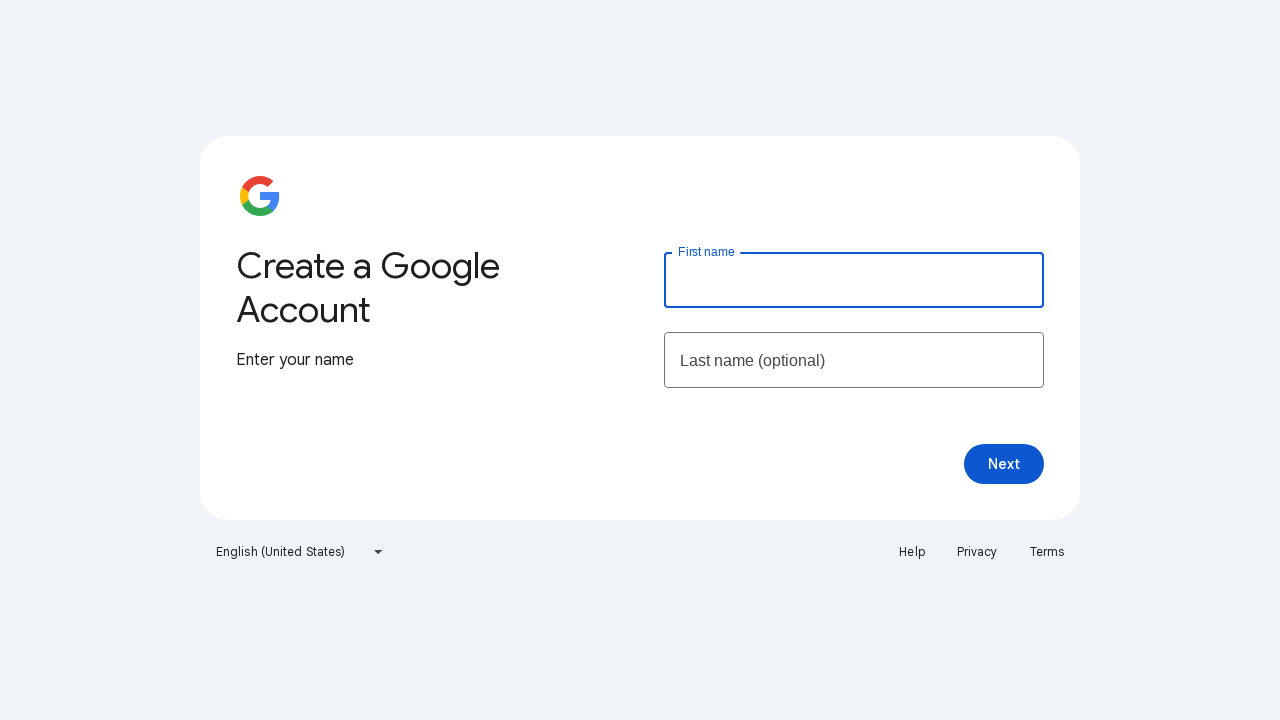

Clicked Help link and opened in new tab at (912, 552) on xpath=//a[text()='Help']
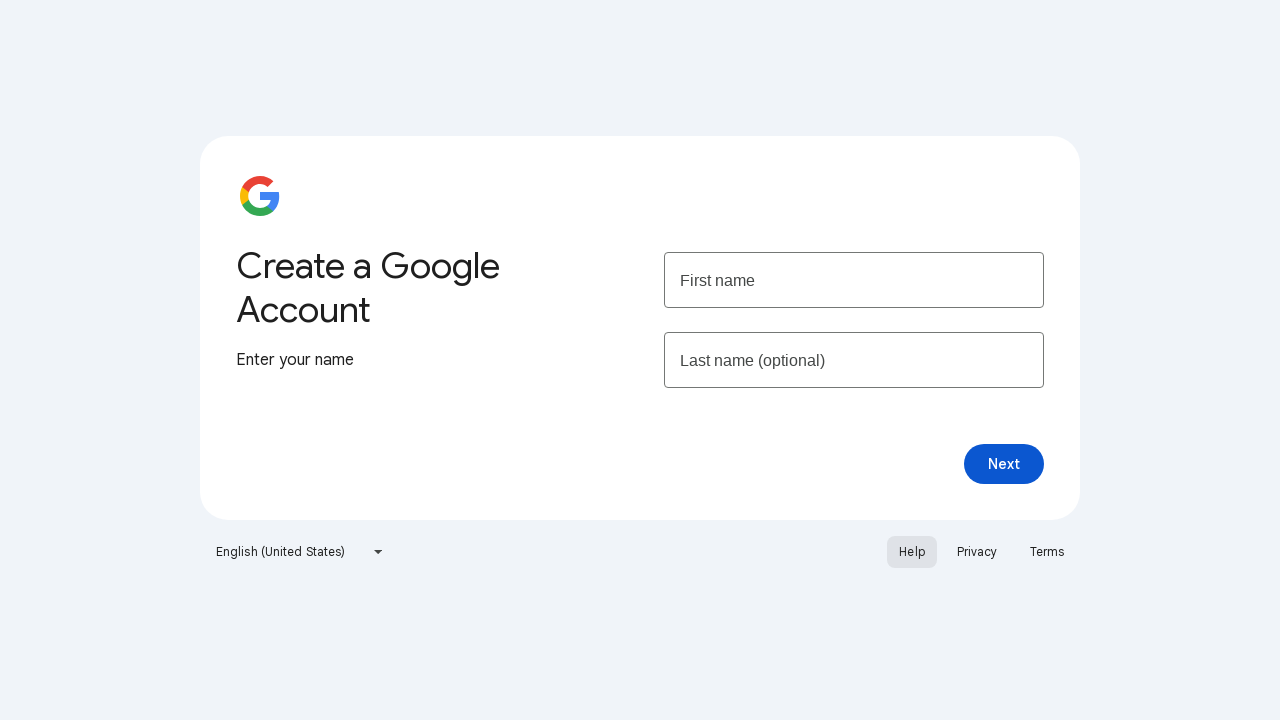

Clicked Privacy link and opened in new tab at (977, 552) on xpath=//a[text()='Privacy']
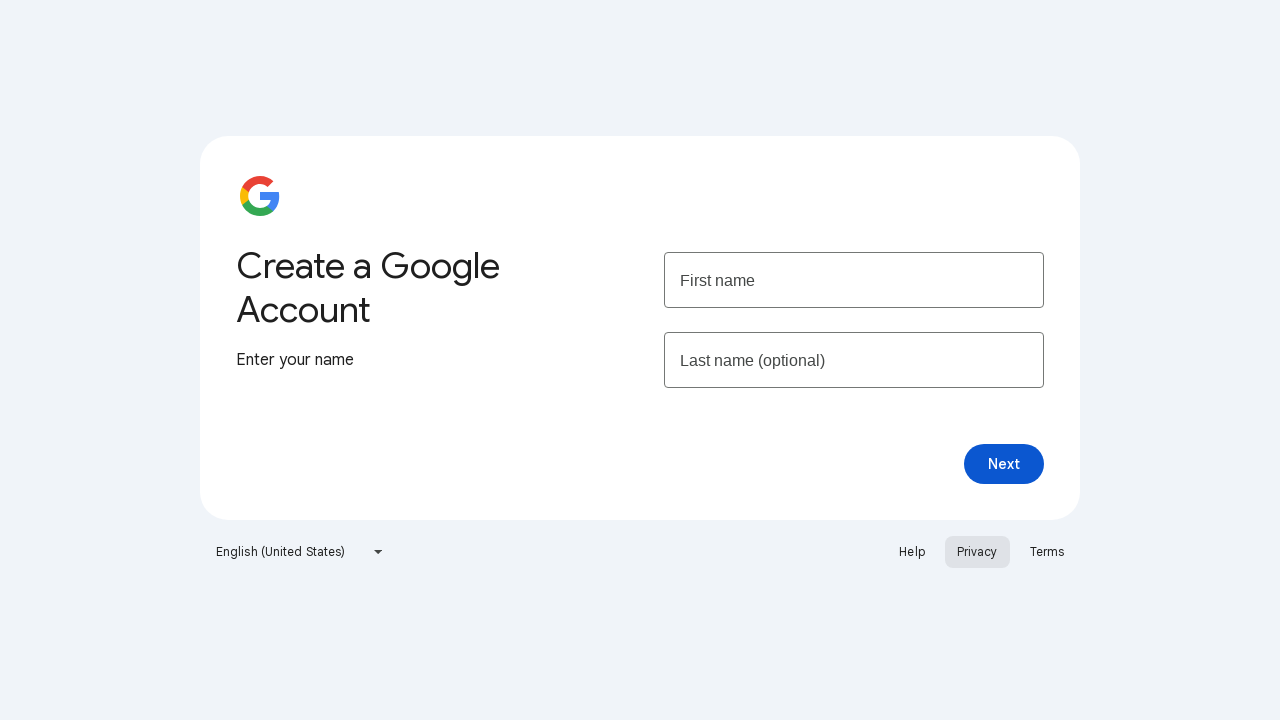

Clicked Terms link and opened in new tab at (1047, 552) on xpath=//a[text()='Terms']
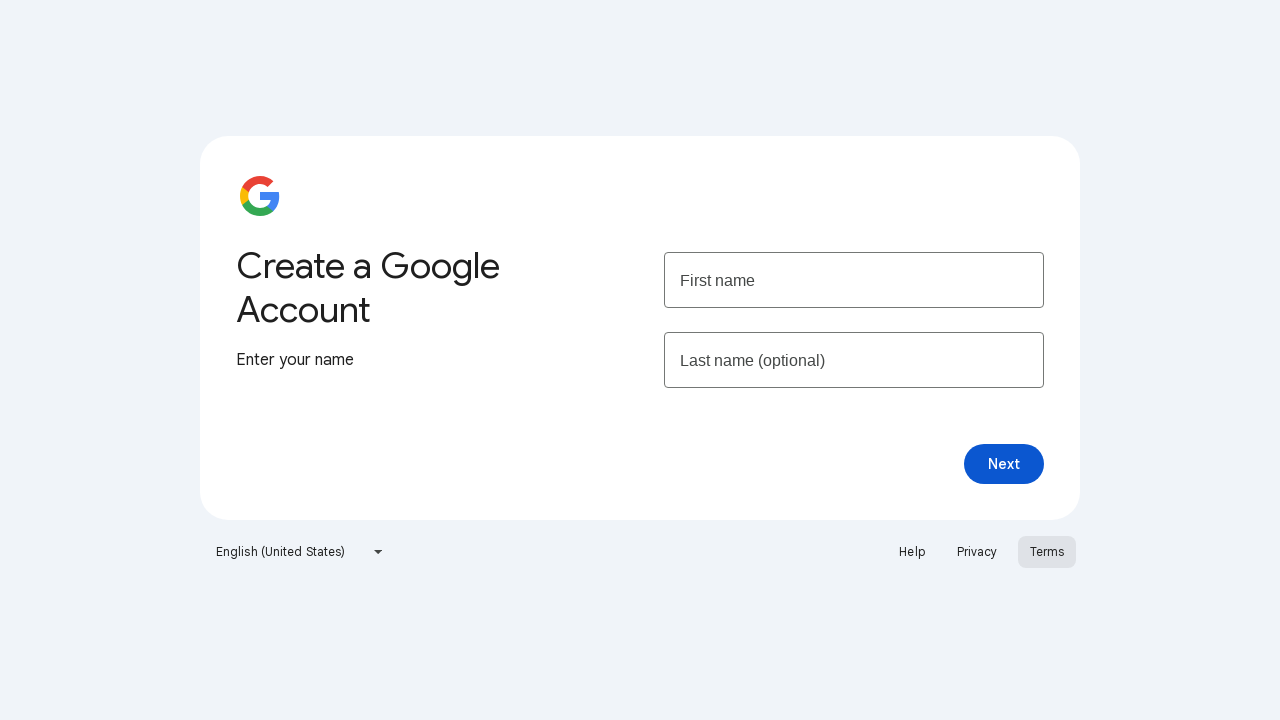

Switched to Help tab
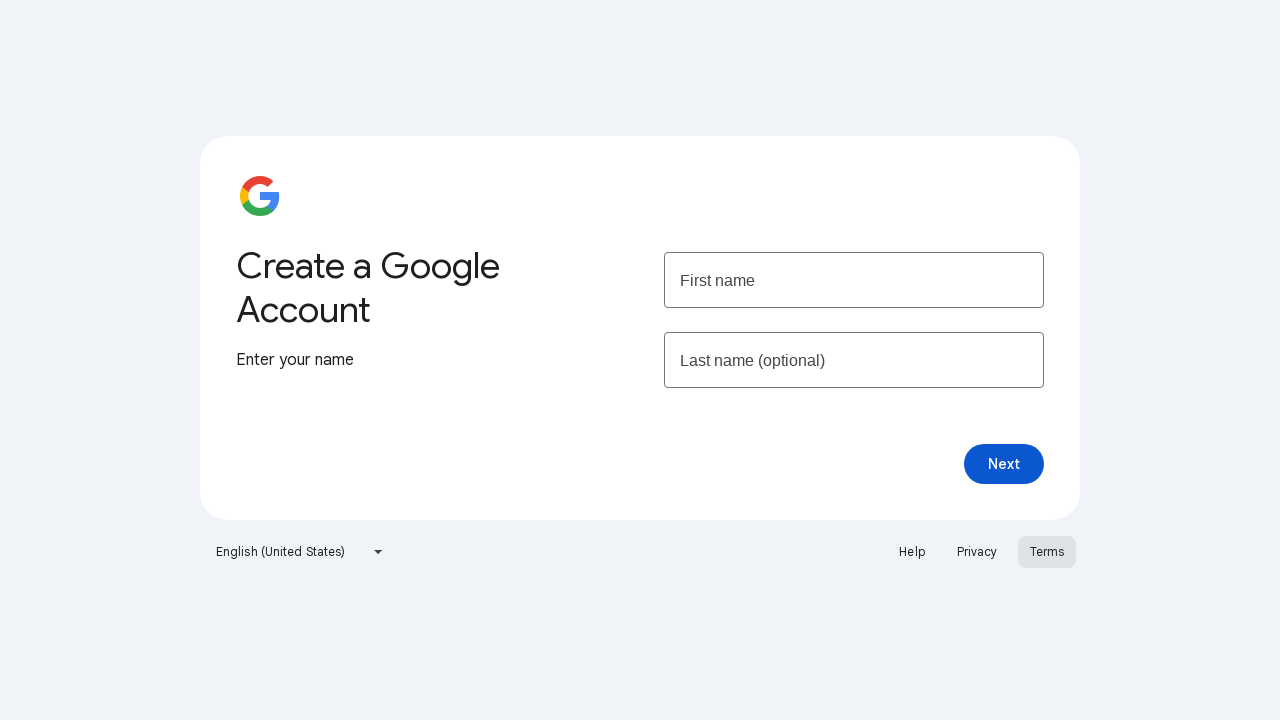

Help page loaded successfully
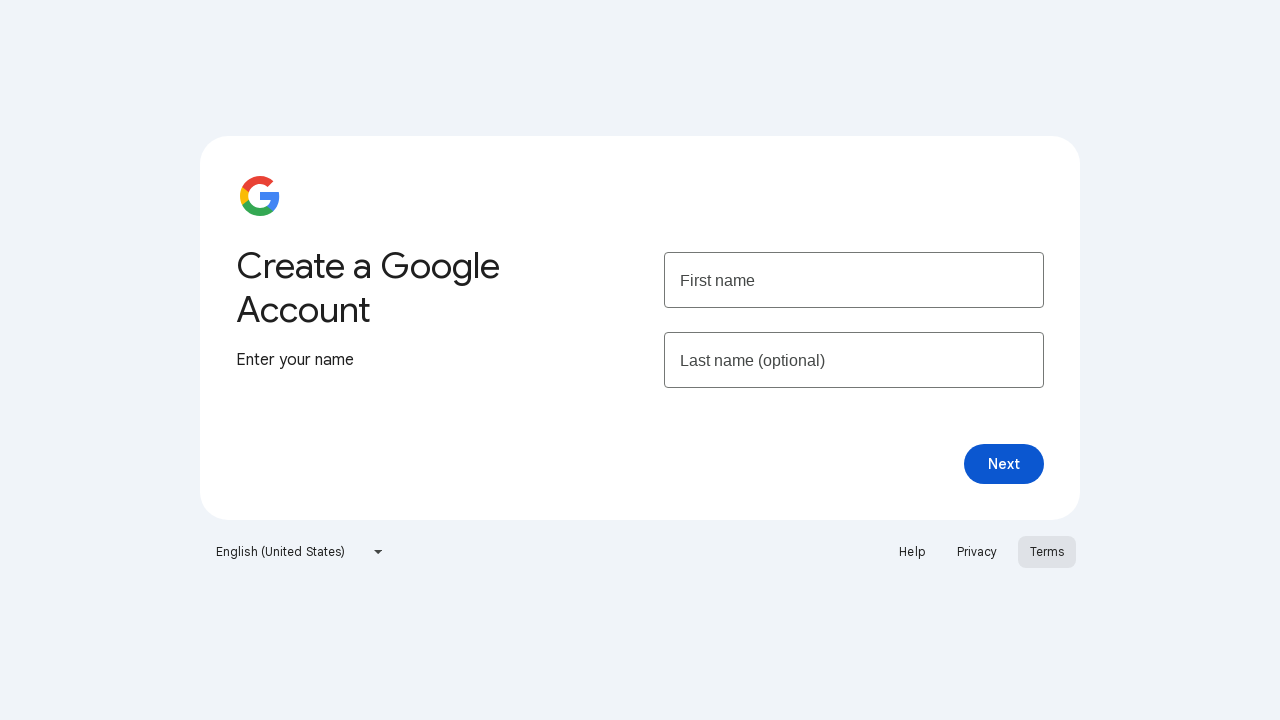

Switched back to Google signup page
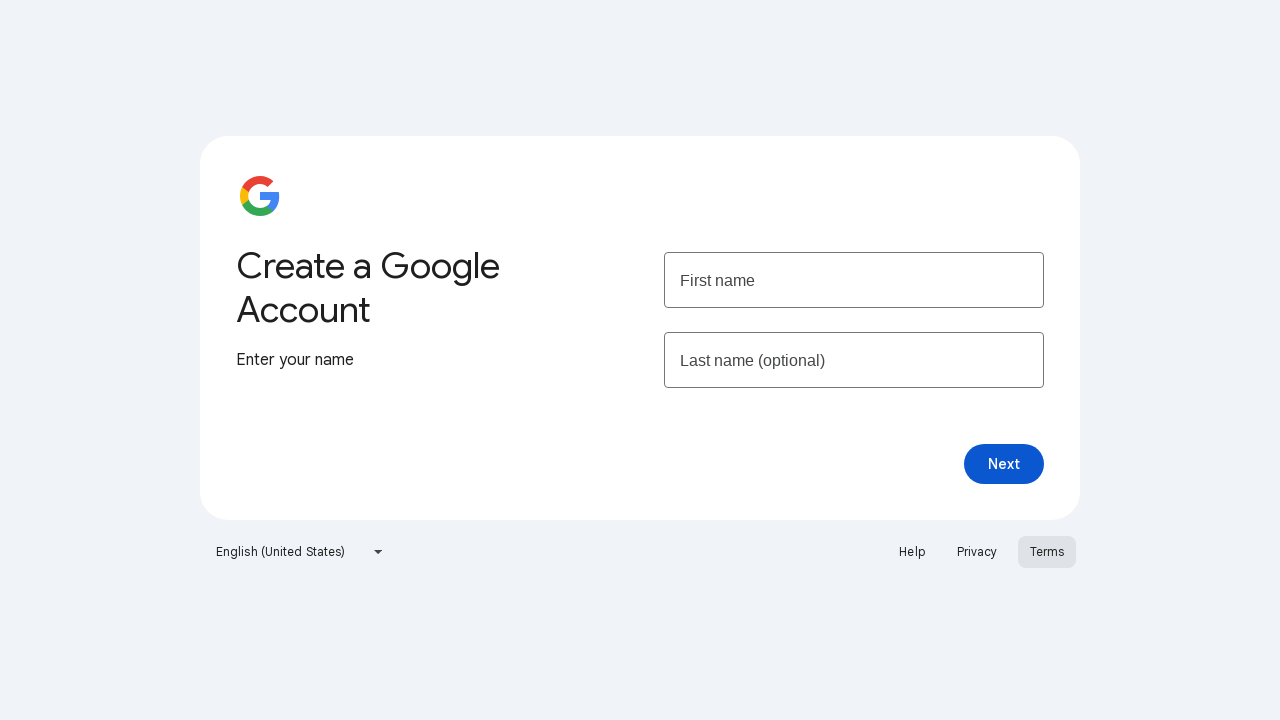

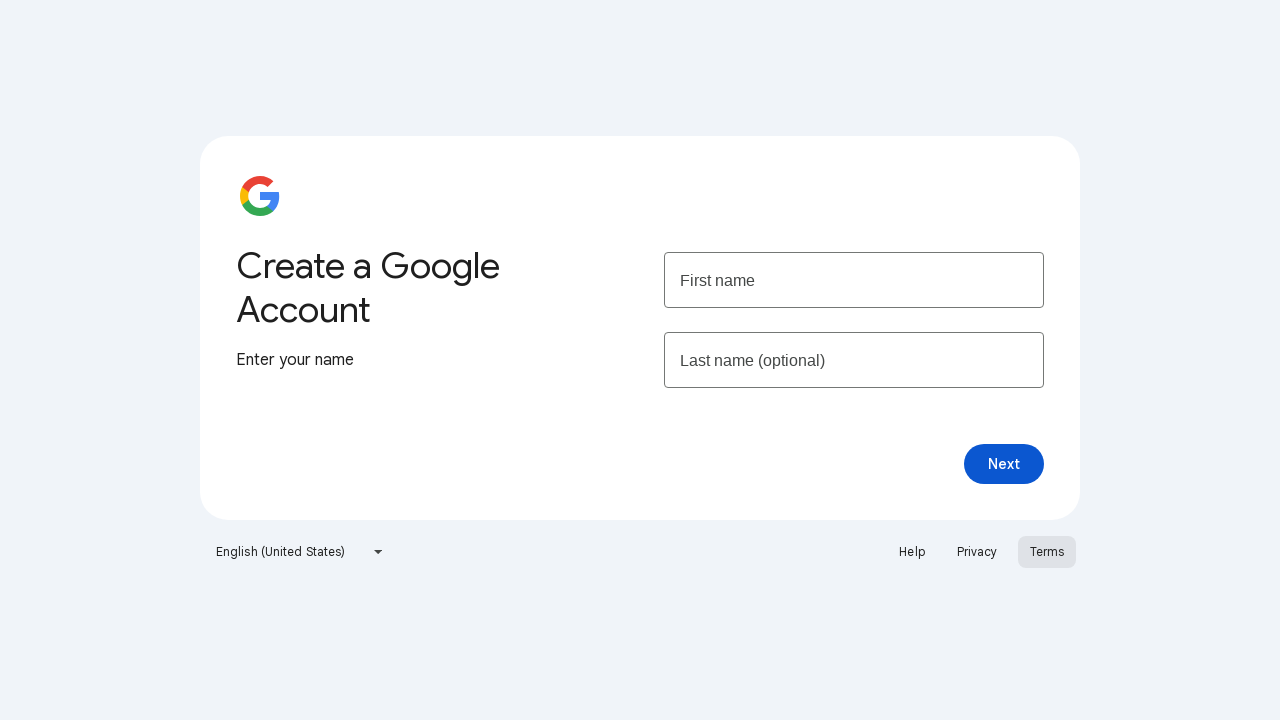